Clicks Get Started on homepage and then attempts to click another Get Started button without logging in

Starting URL: https://dsportalapp.herokuapp.com/

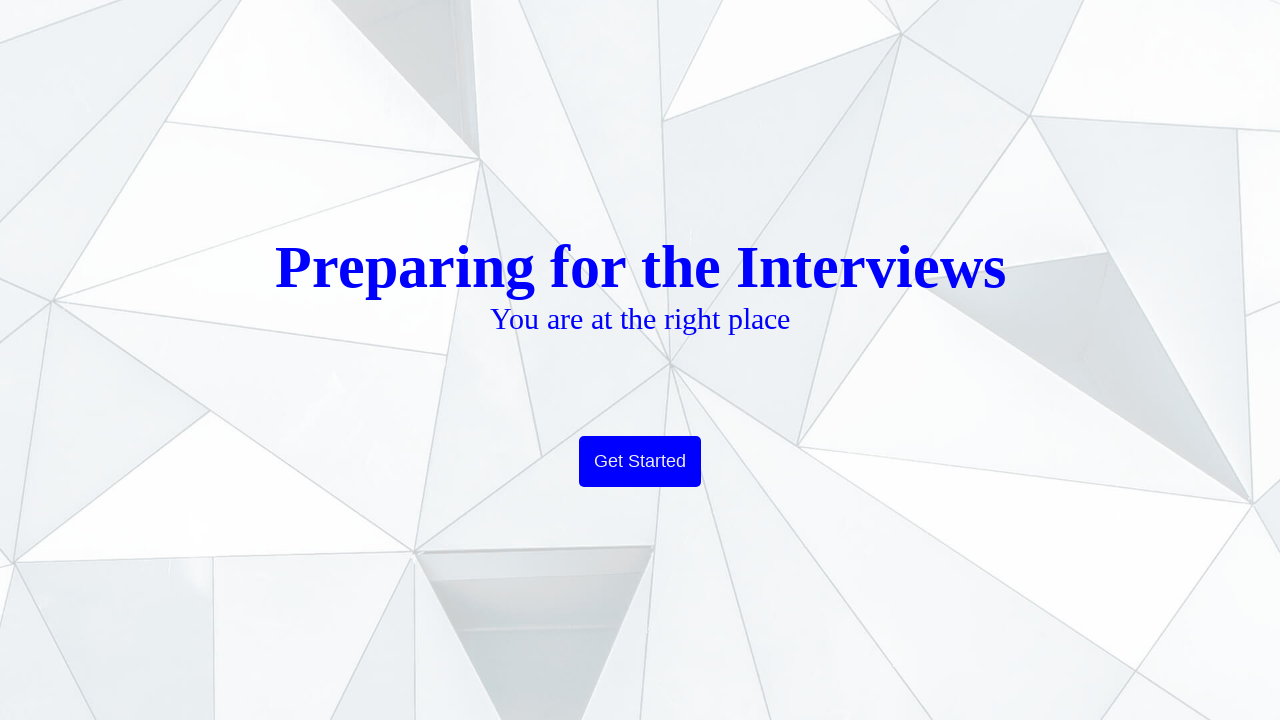

Clicked main Get Started button on homepage at (640, 462) on xpath=/html/body/div[1]/div/div/a/button
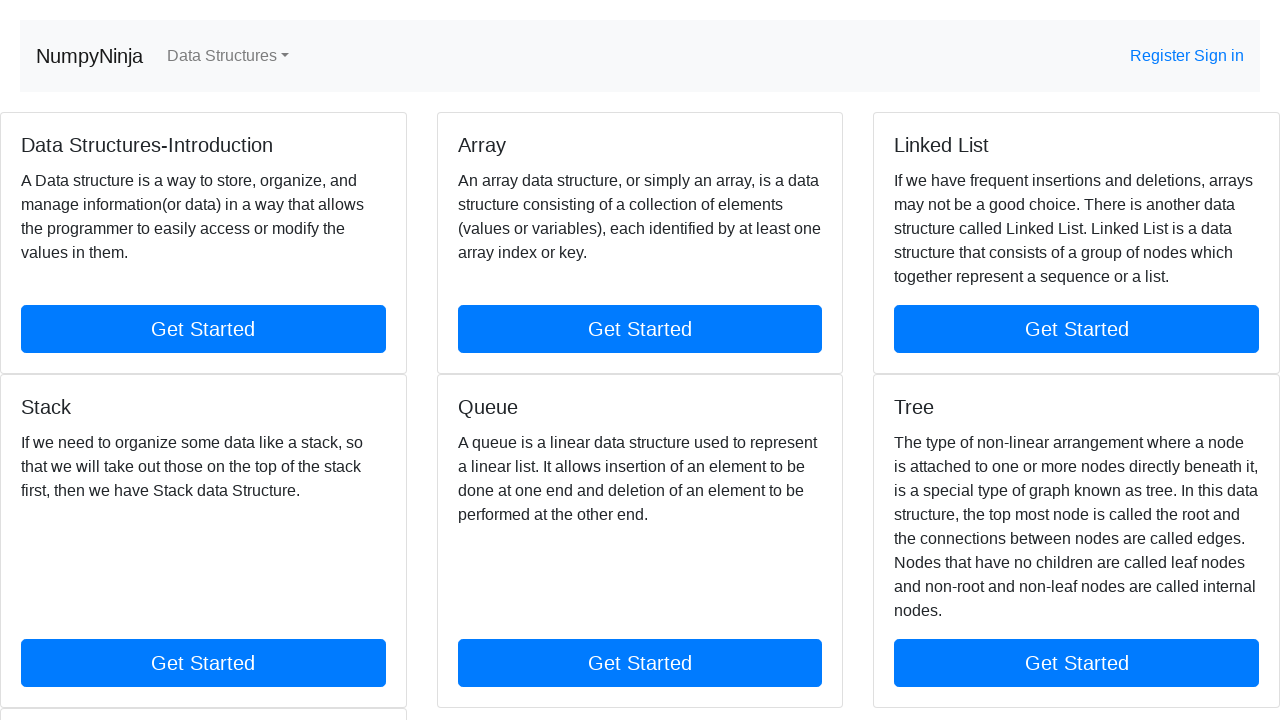

Clicked Get Started button without logging in at (640, 329) on xpath=/html/body/div[2]/div[2]/div/div/a
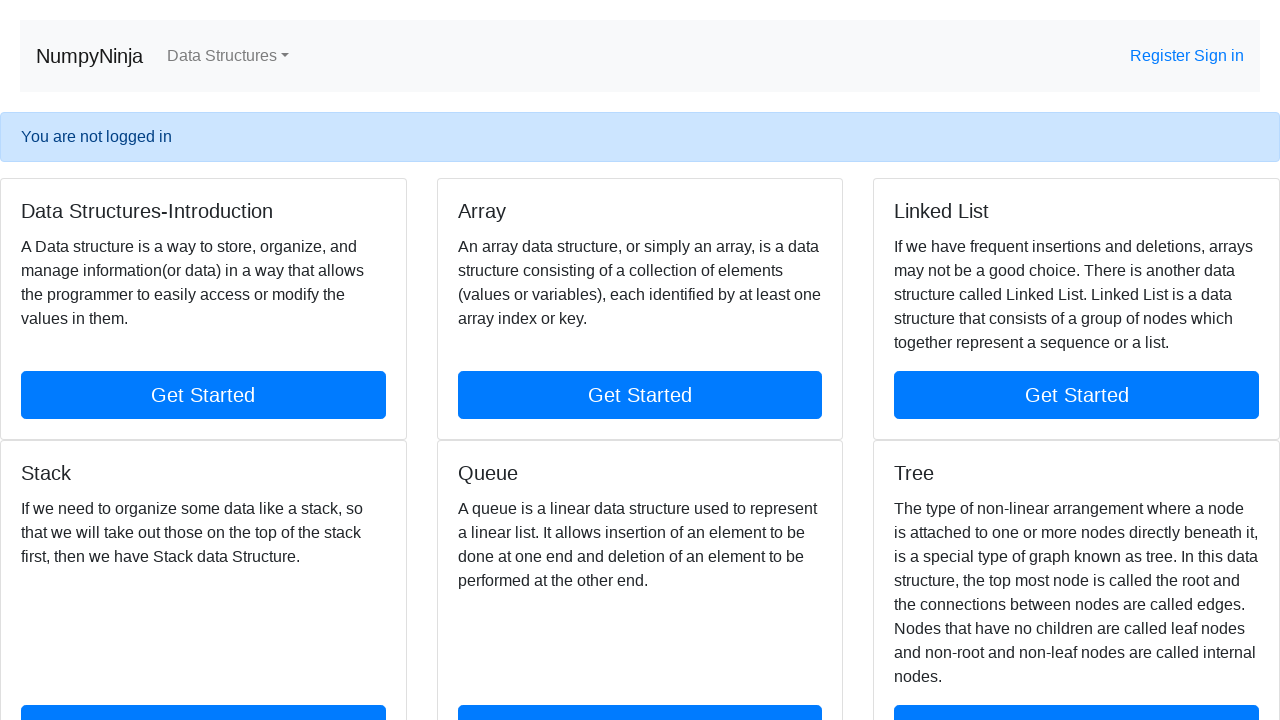

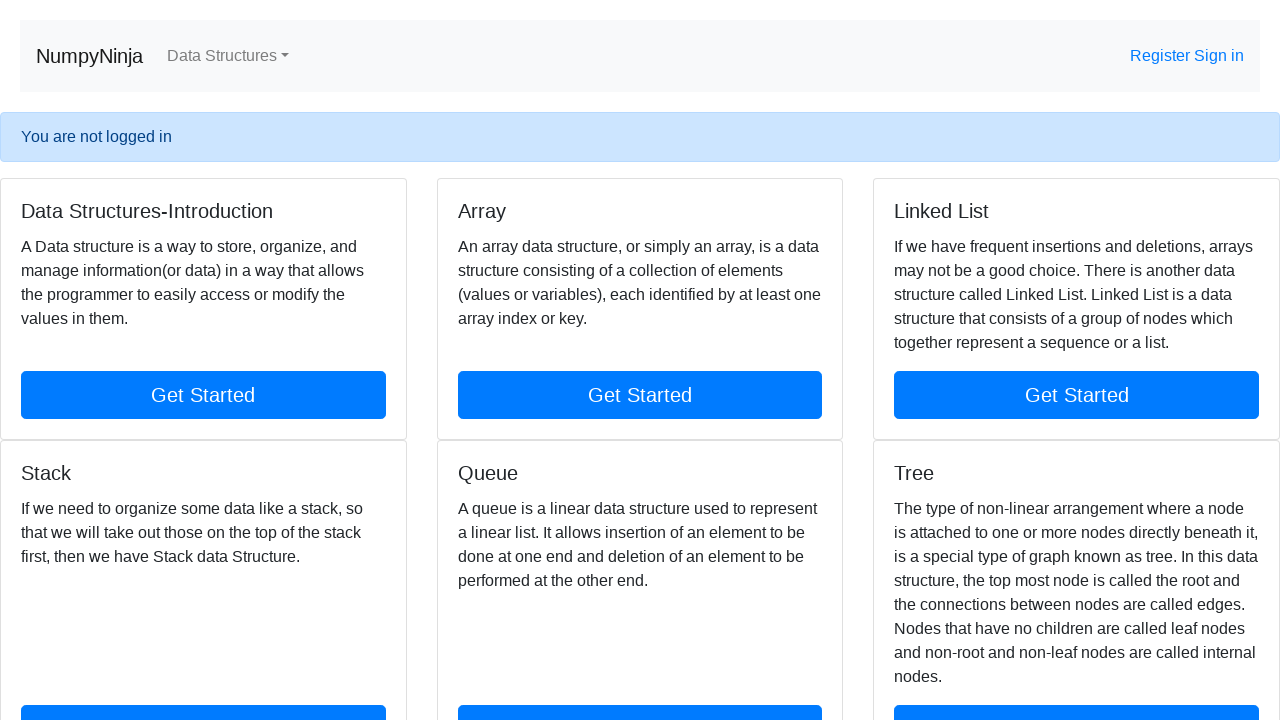